Tests handling of a popup on KMPlayer website by closing it if displayed

Starting URL: https://www.kmplayer.com/home

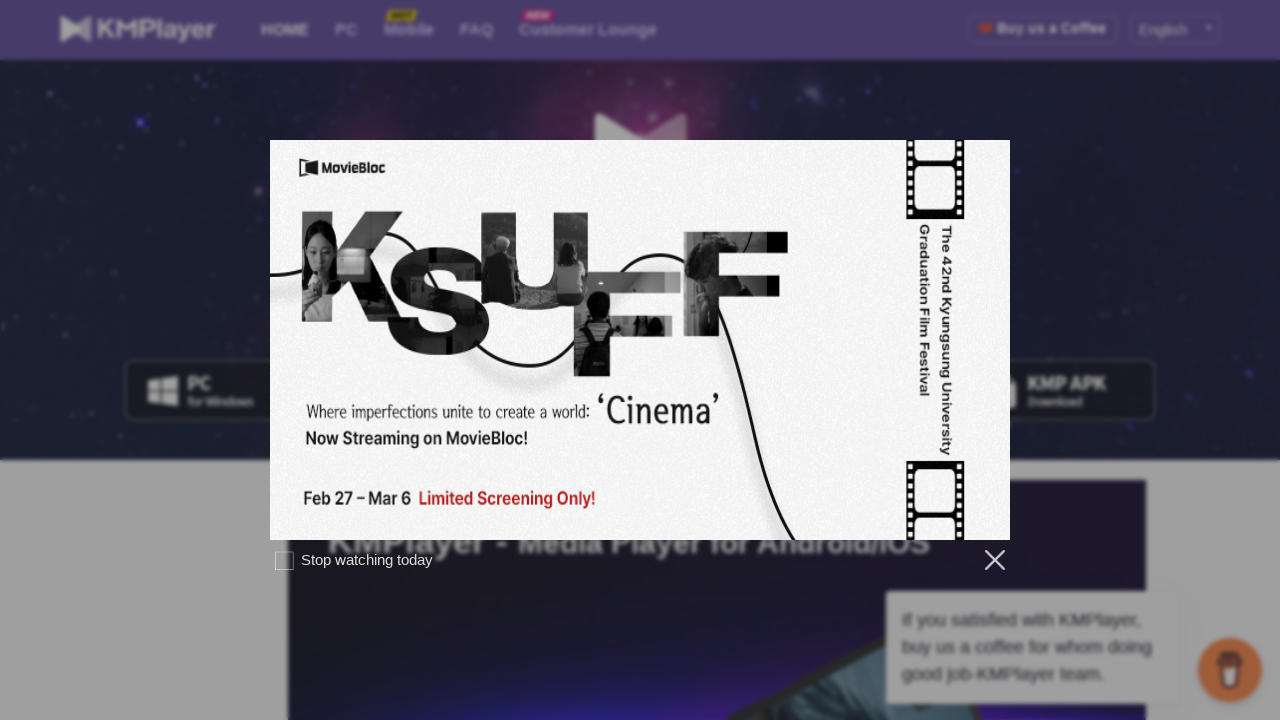

Located popup container element
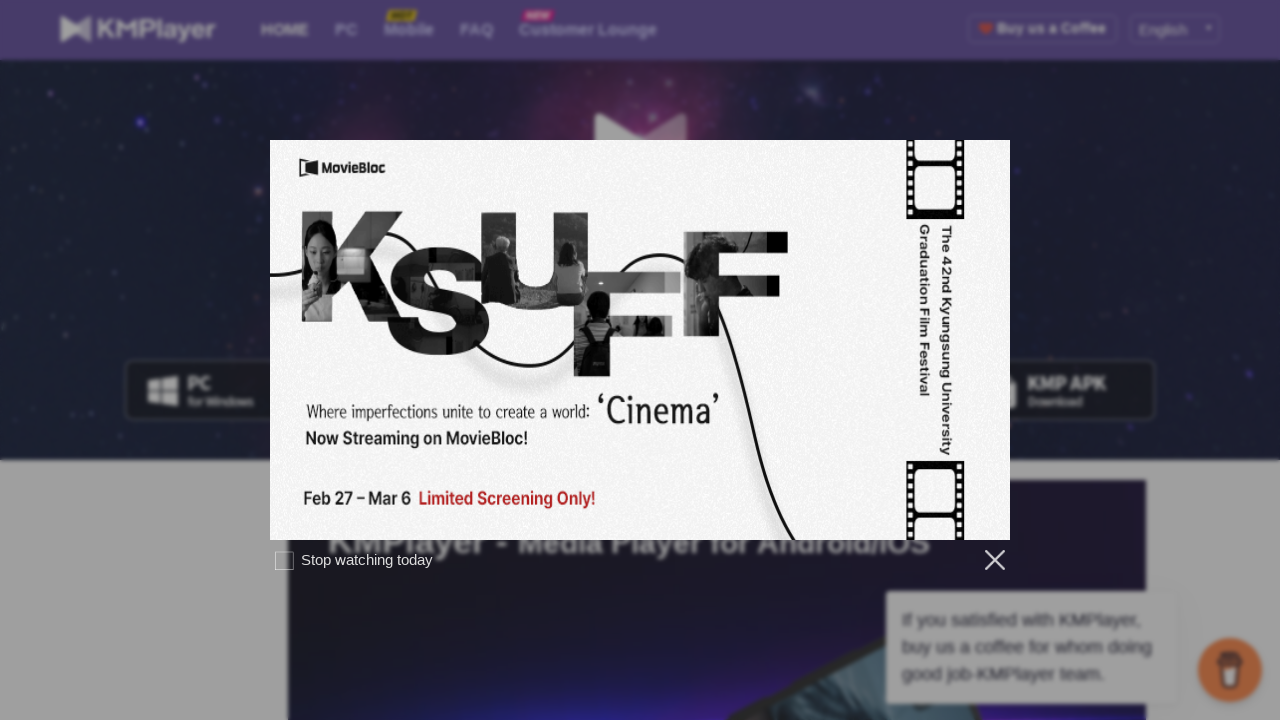

Exception occurred while handling popup on div.close
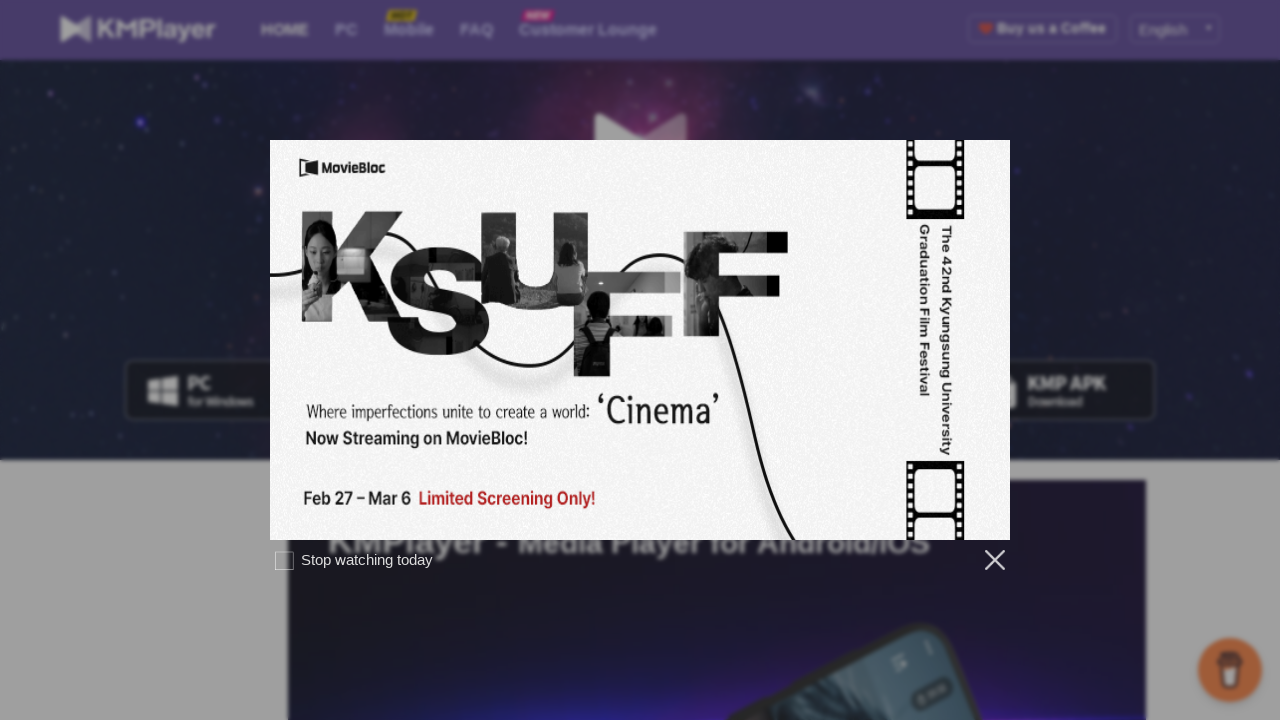

Verified popup container exists in DOM
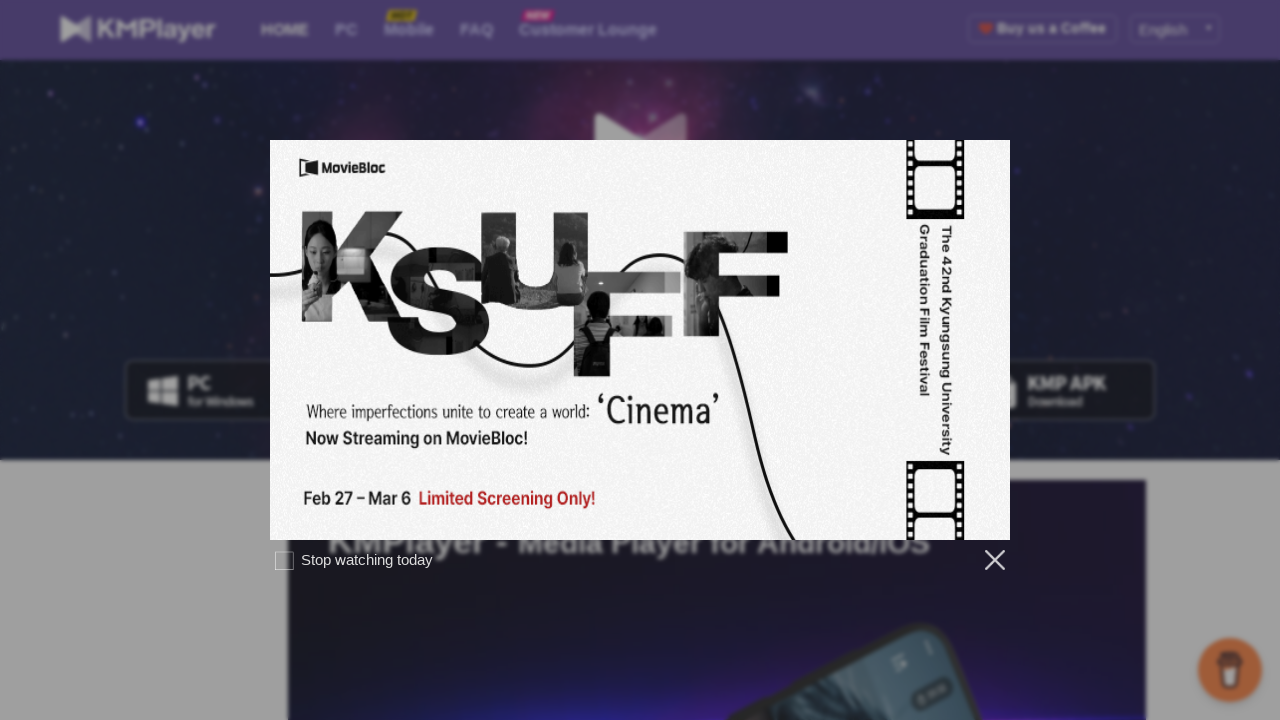

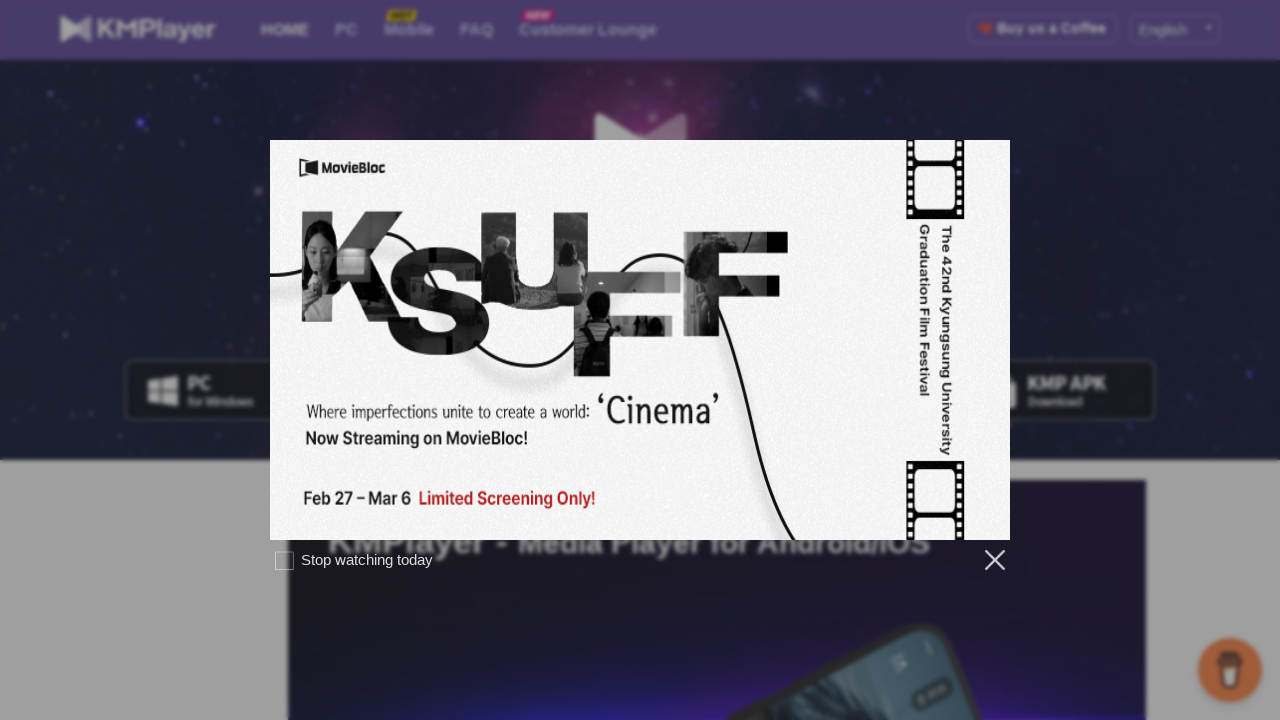